Tests interaction with a product table by scrolling it into view and iterating through all rows and cells on the first page.

Starting URL: https://testautomationpractice.blogspot.com/

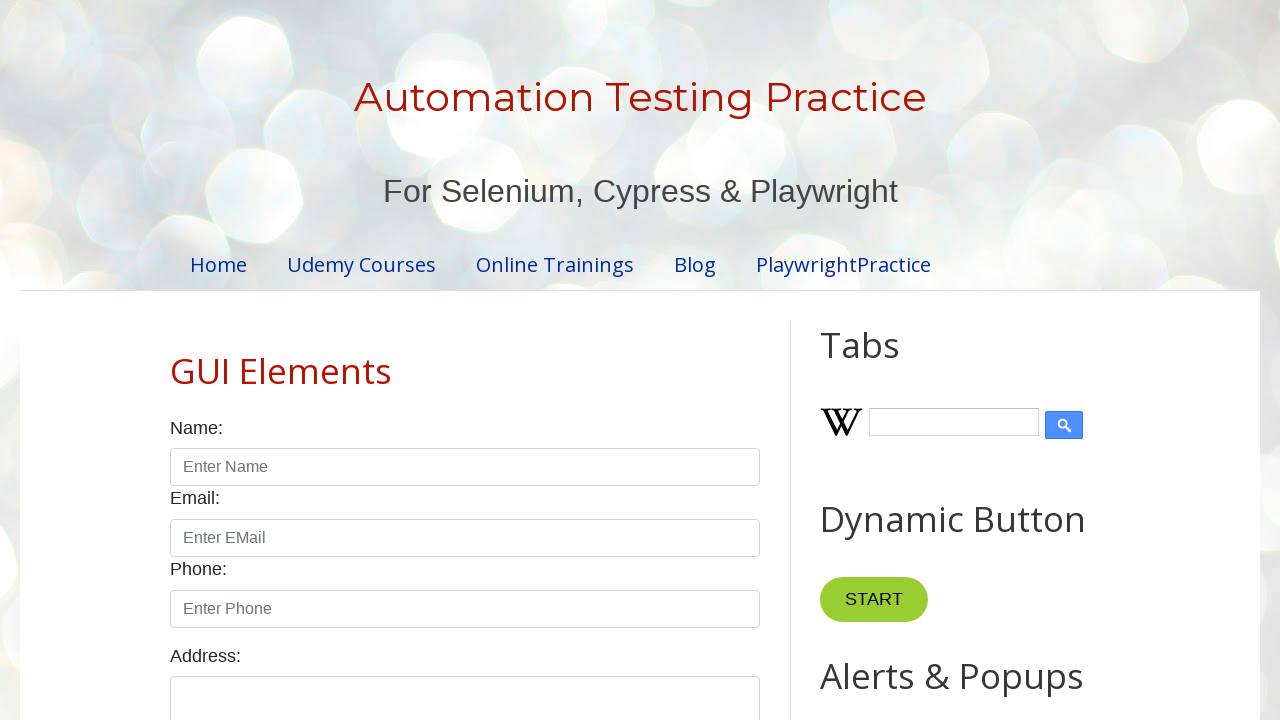

Located the product table element
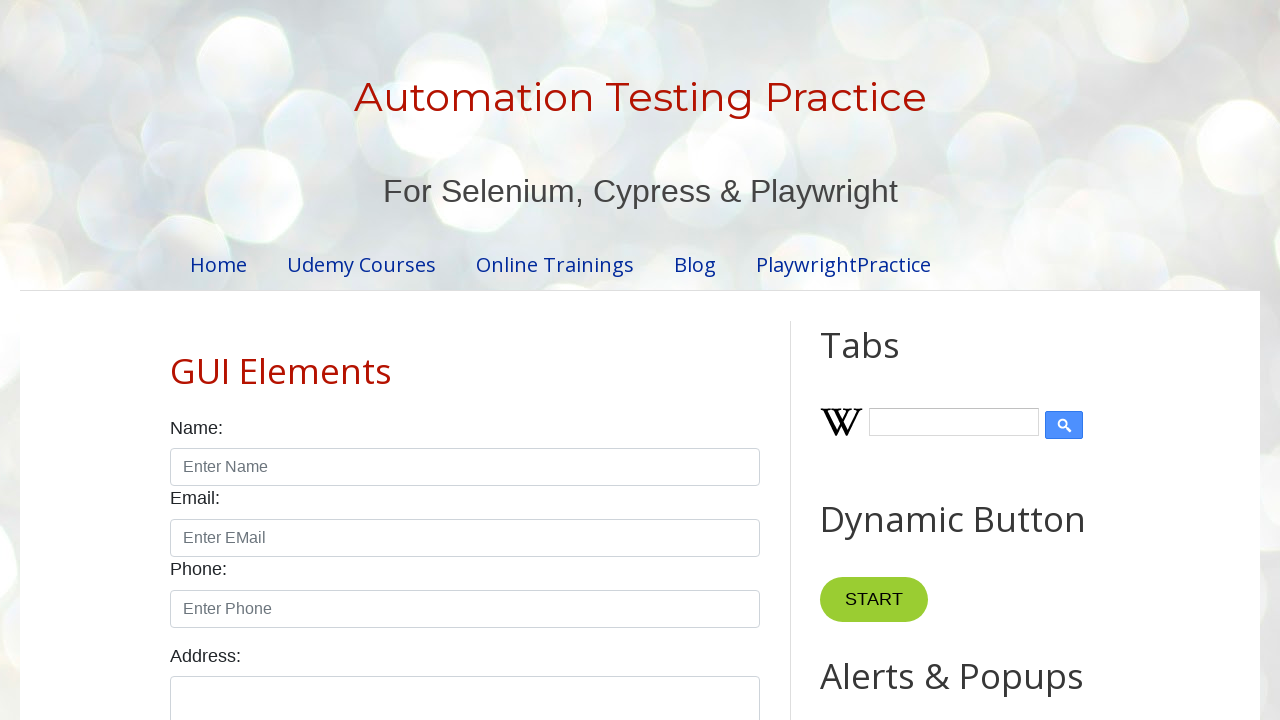

Located all table body rows
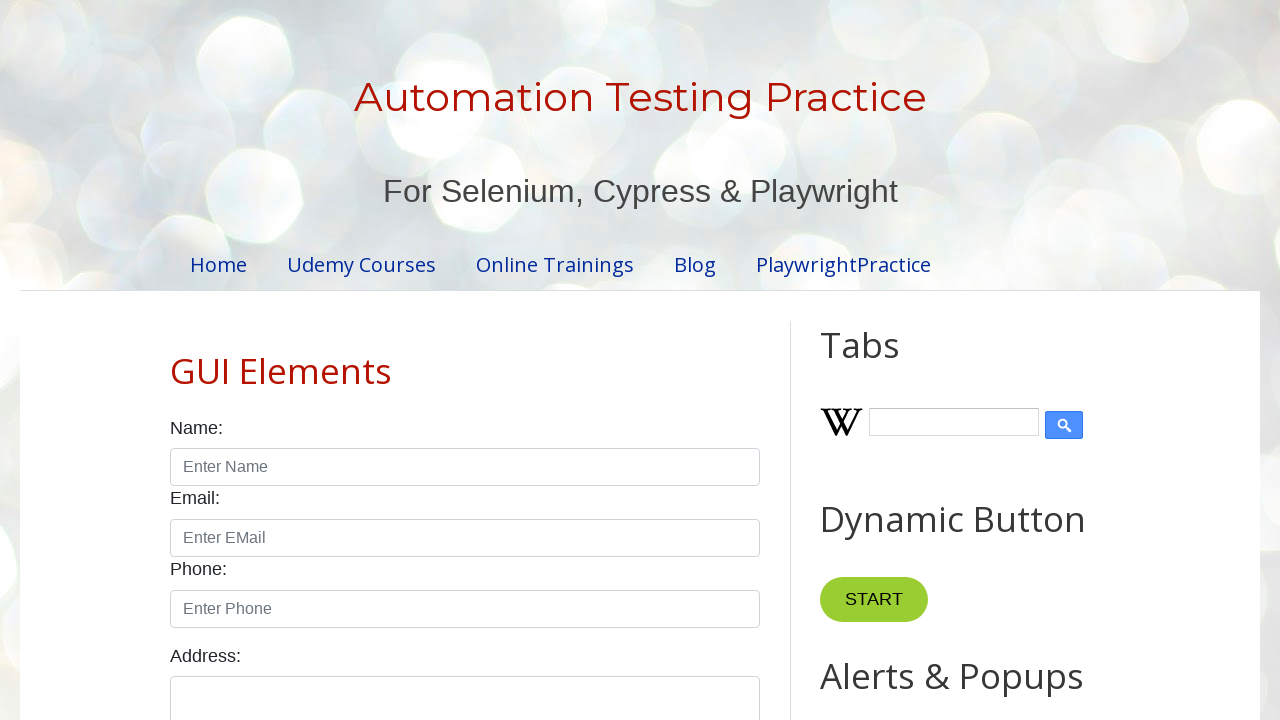

Scrolled product table into view
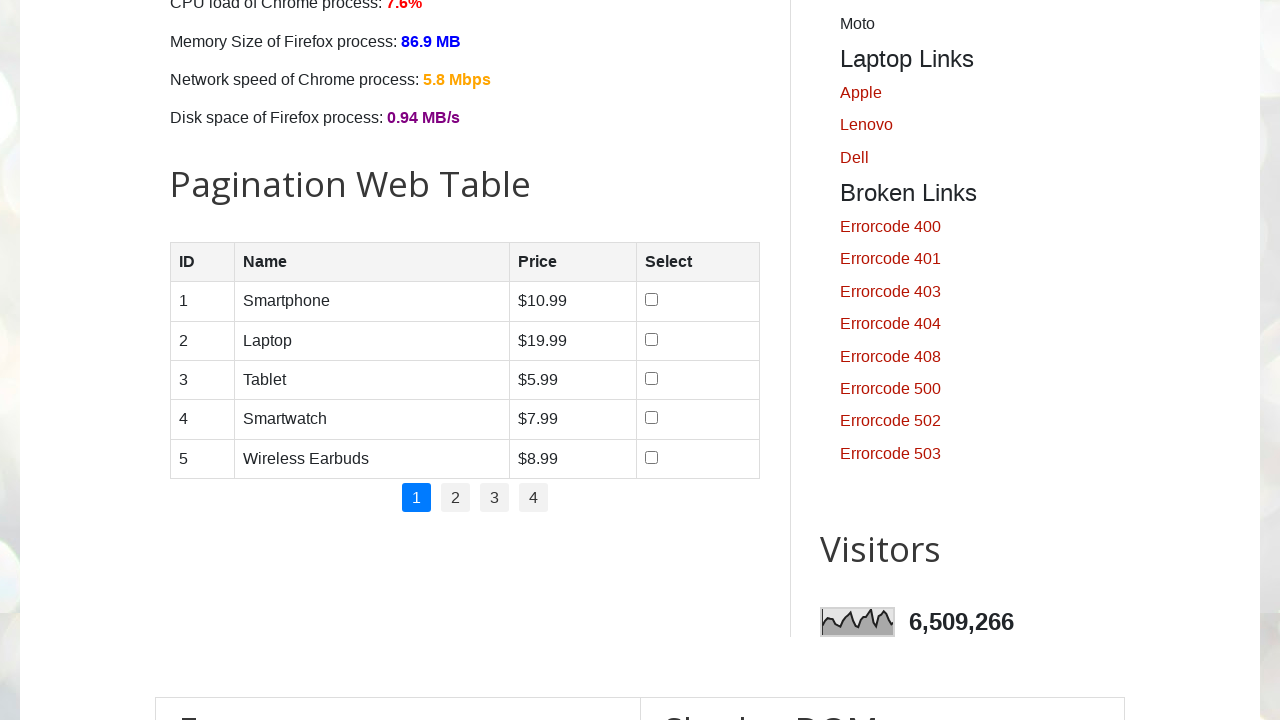

Waited for table rows to become visible
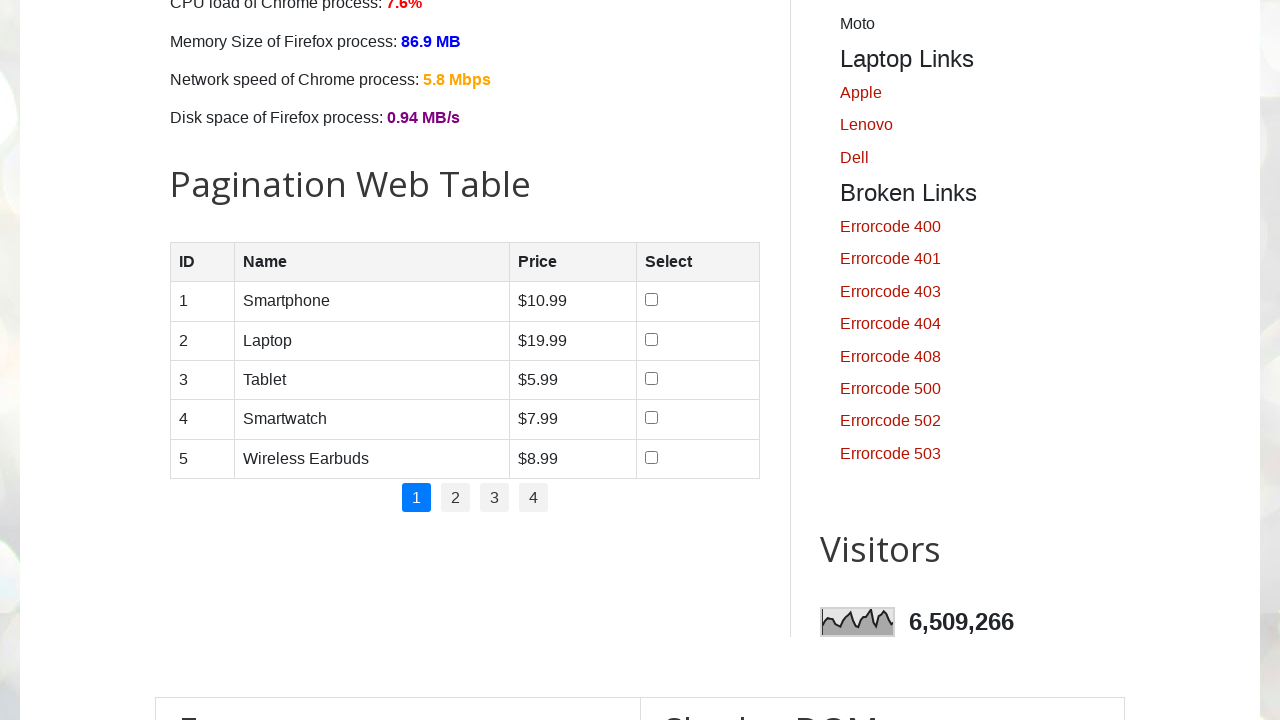

Verified that table contains rows on page 1
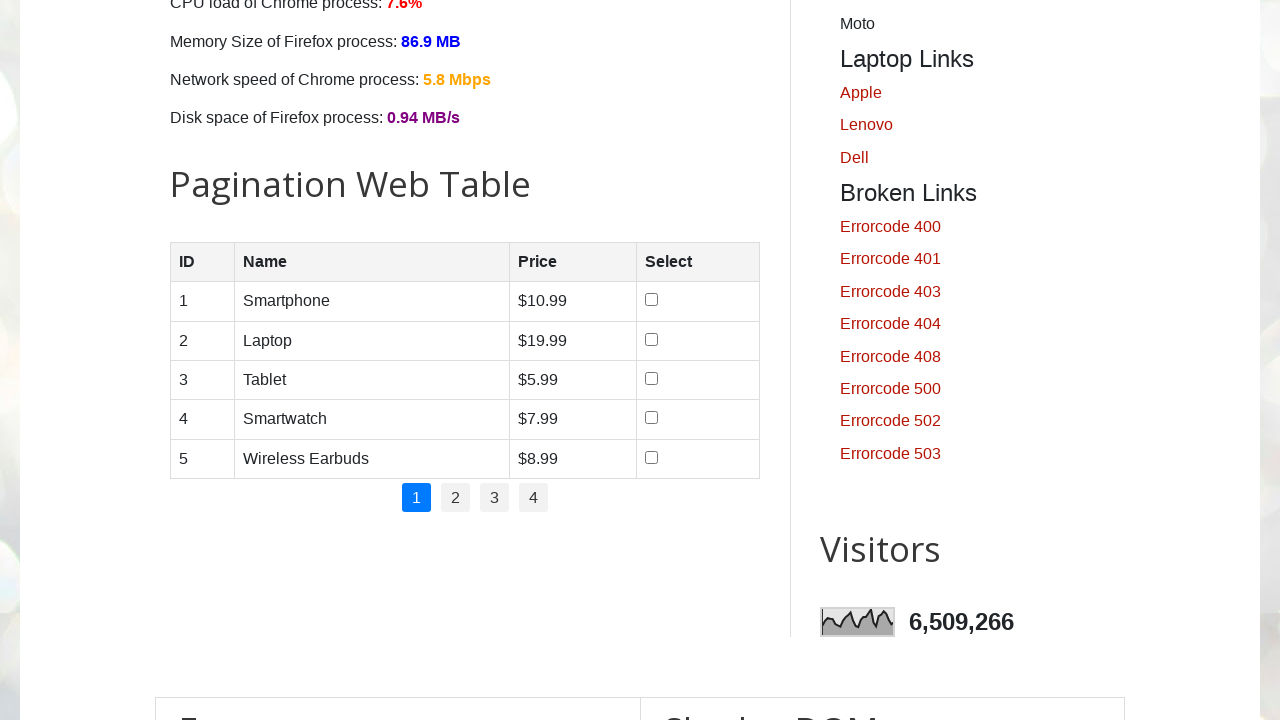

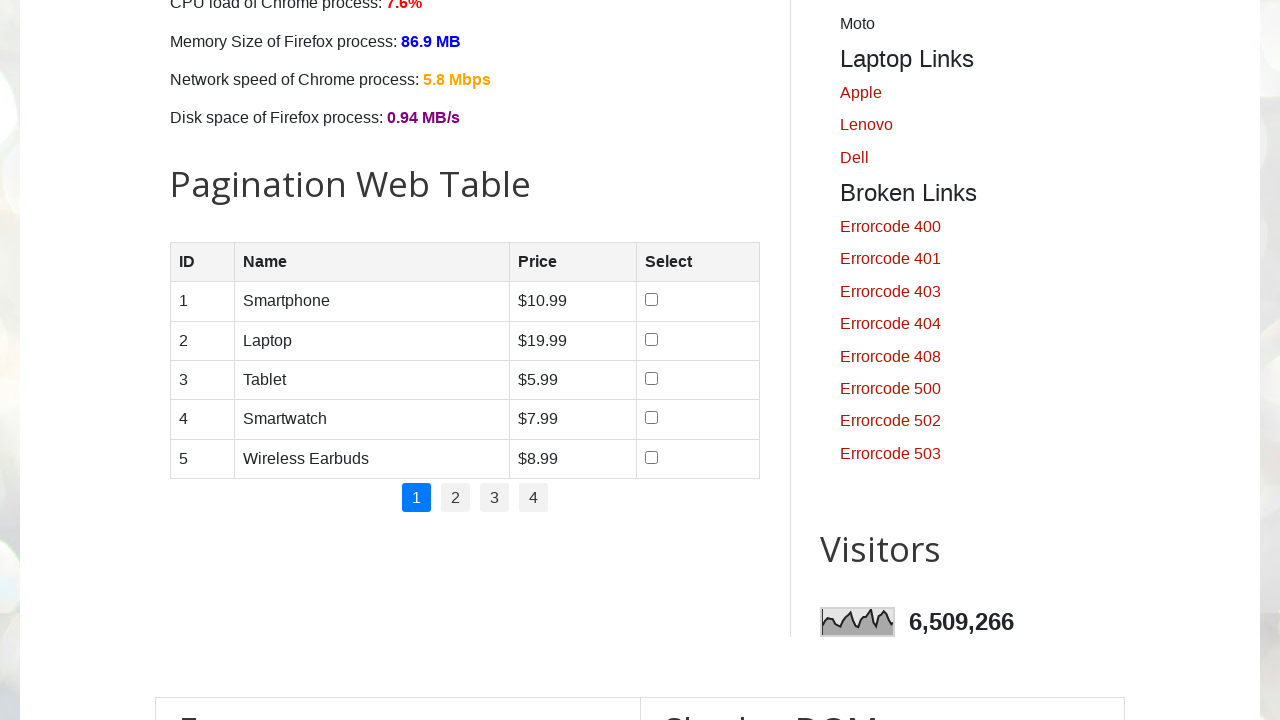